Tests radio button functionality on an HTML forms tutorial page by iterating through radio buttons and clicking on specific options (Milk and Water).

Starting URL: https://echoecho.com/htmlforms10.htm

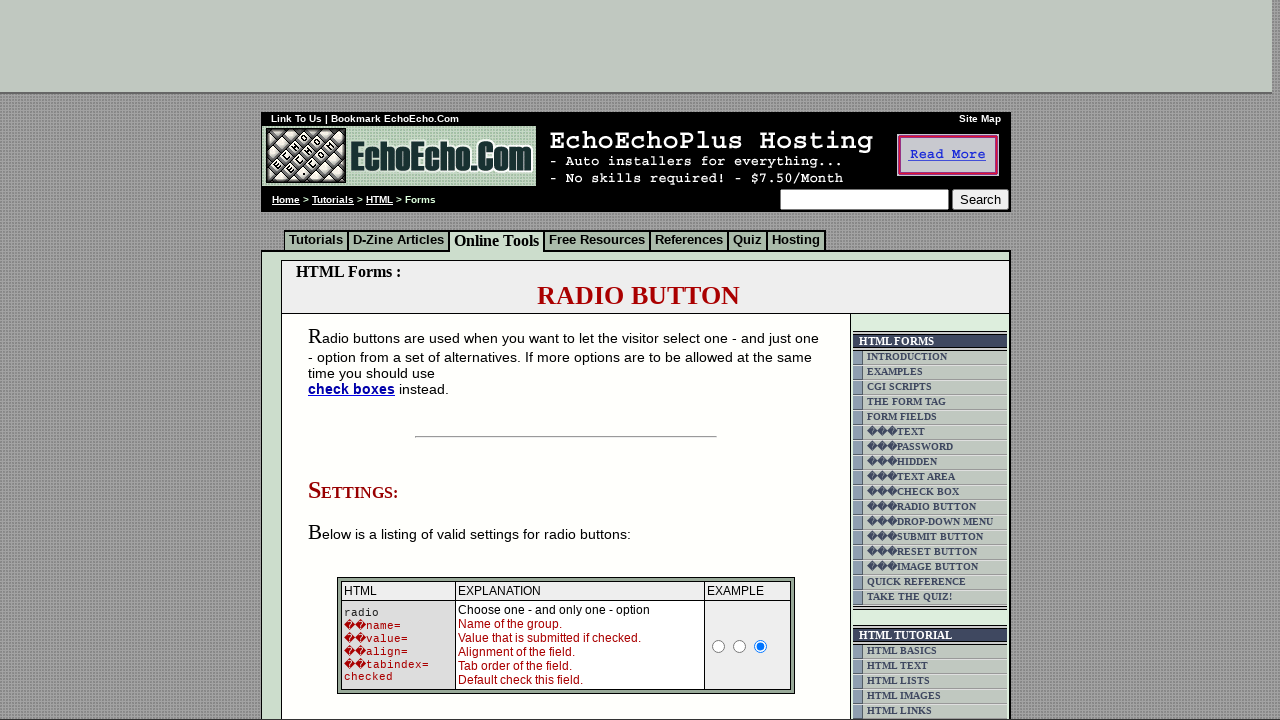

Waited for radio buttons to load on the HTML forms page
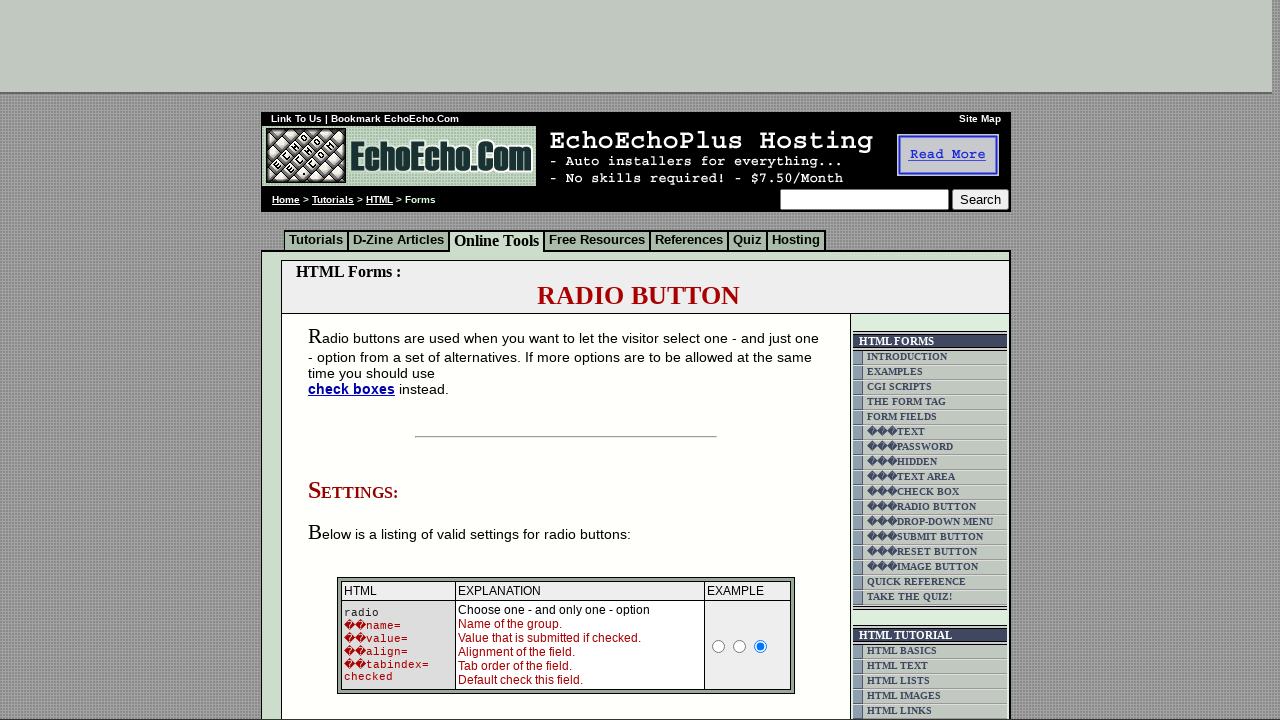

Located all radio button elements
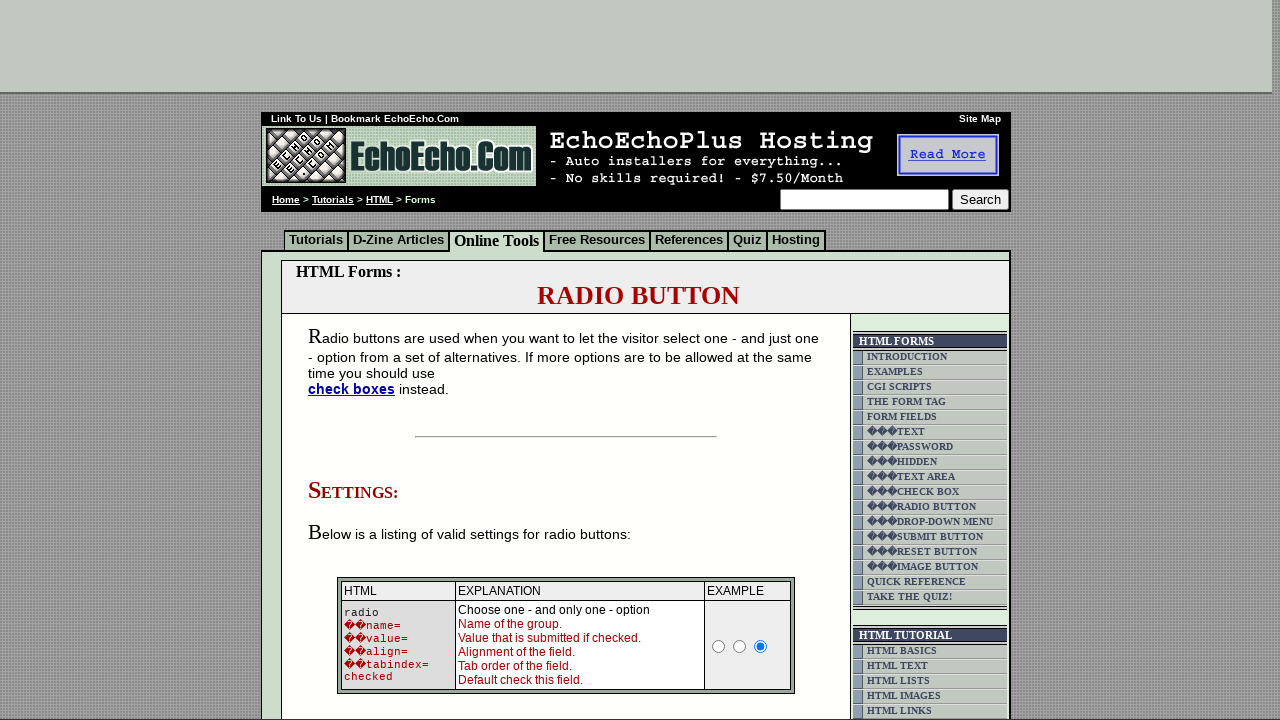

Found 6 radio buttons in total
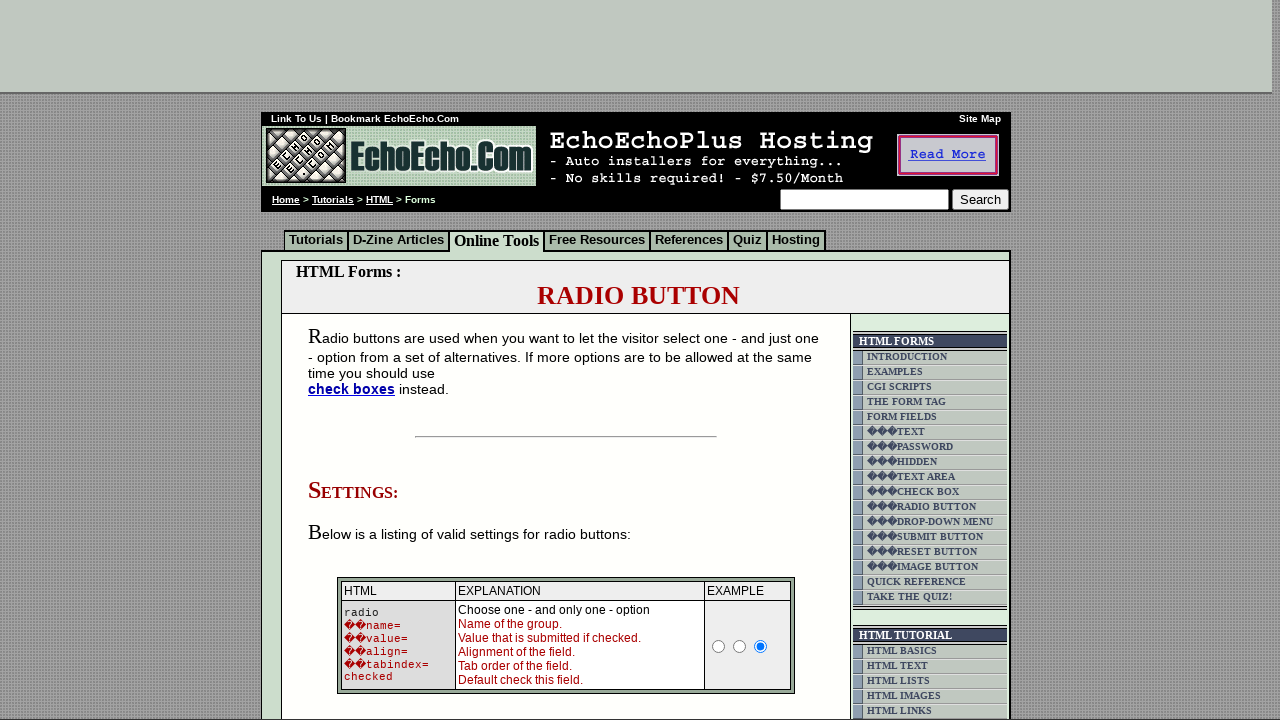

Retrieved value attribute from radio button 1: 'Milk'
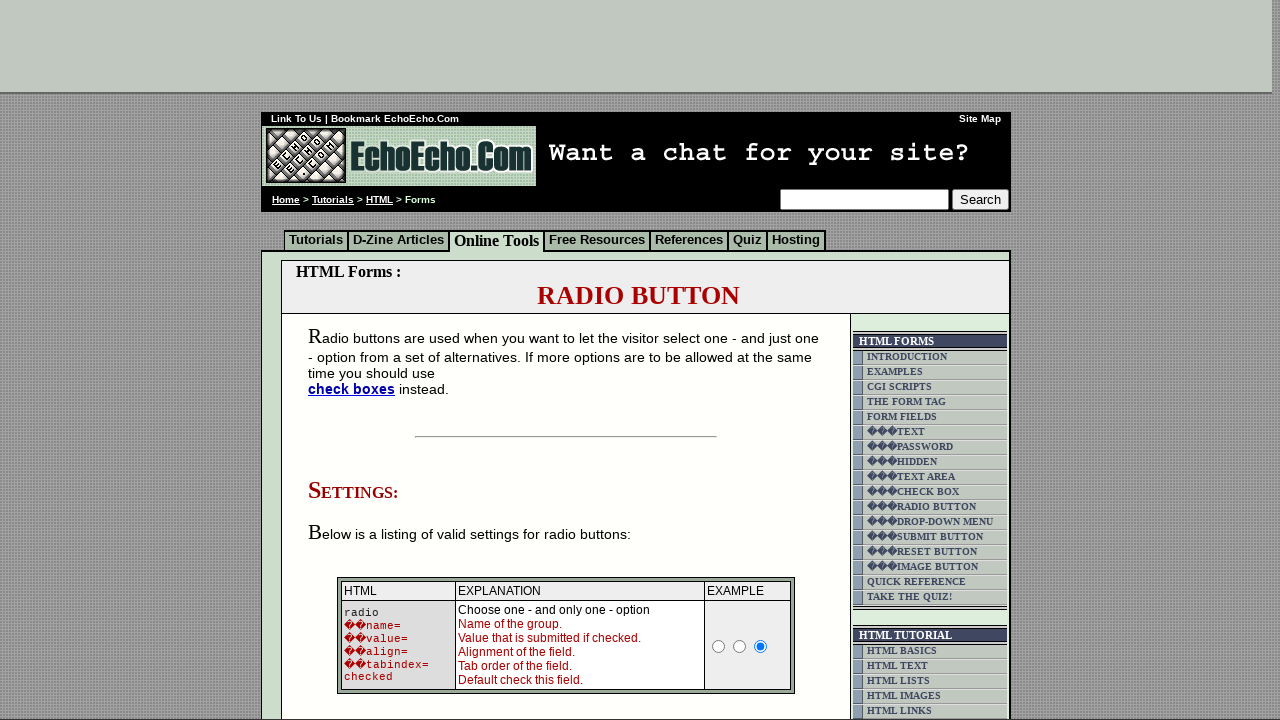

Clicked radio button with value 'Milk' at (356, 360) on xpath=(//td[@class='table5'])[2]/input >> nth=0
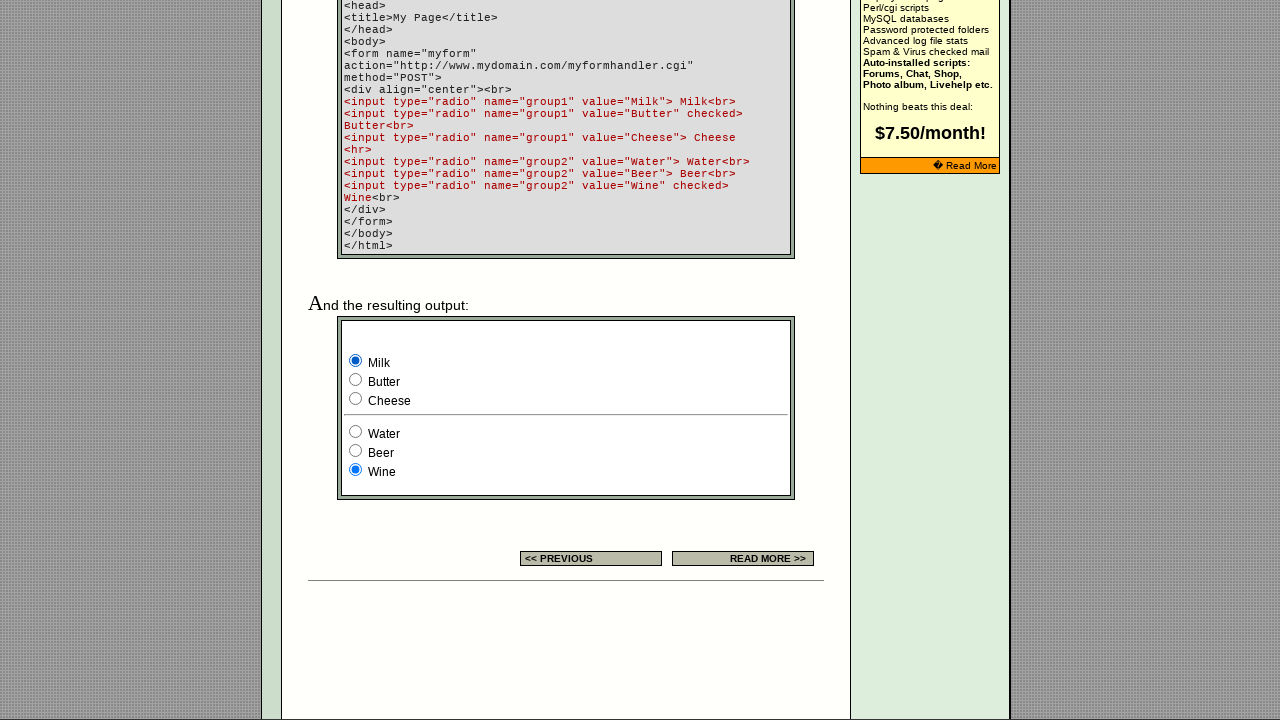

Retrieved value attribute from radio button 2: 'Butter'
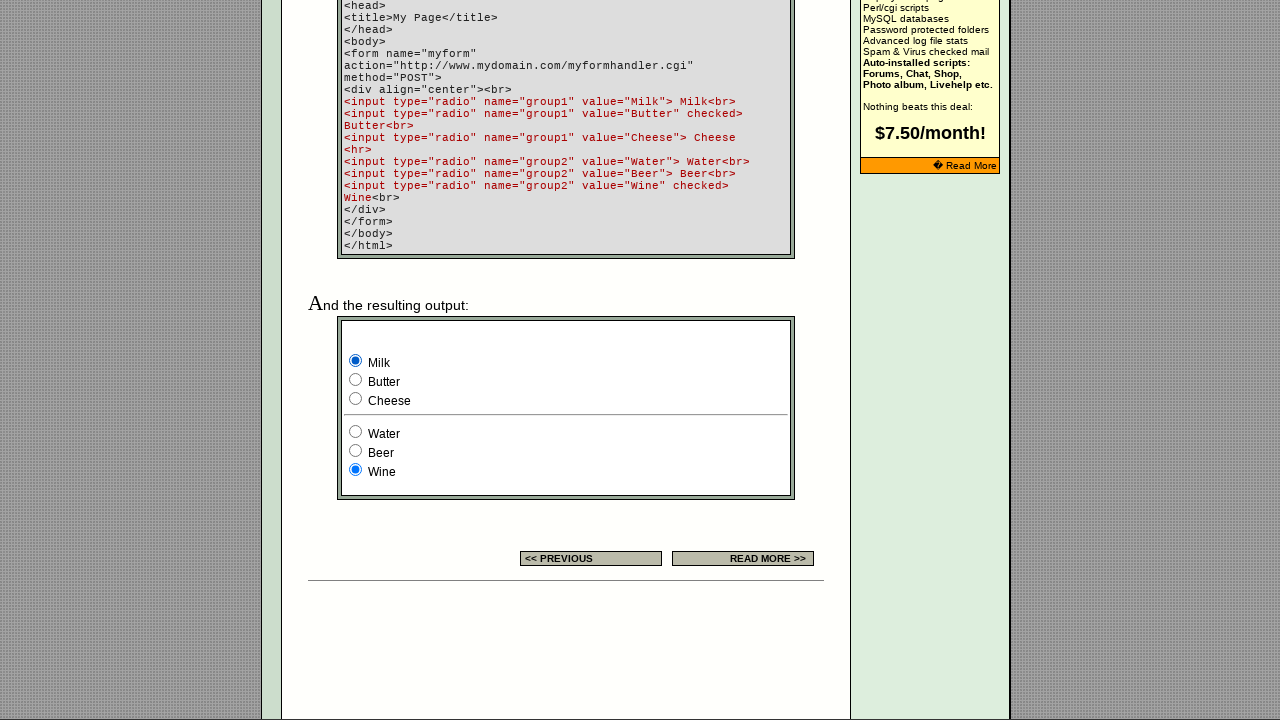

Retrieved value attribute from radio button 3: 'Cheese'
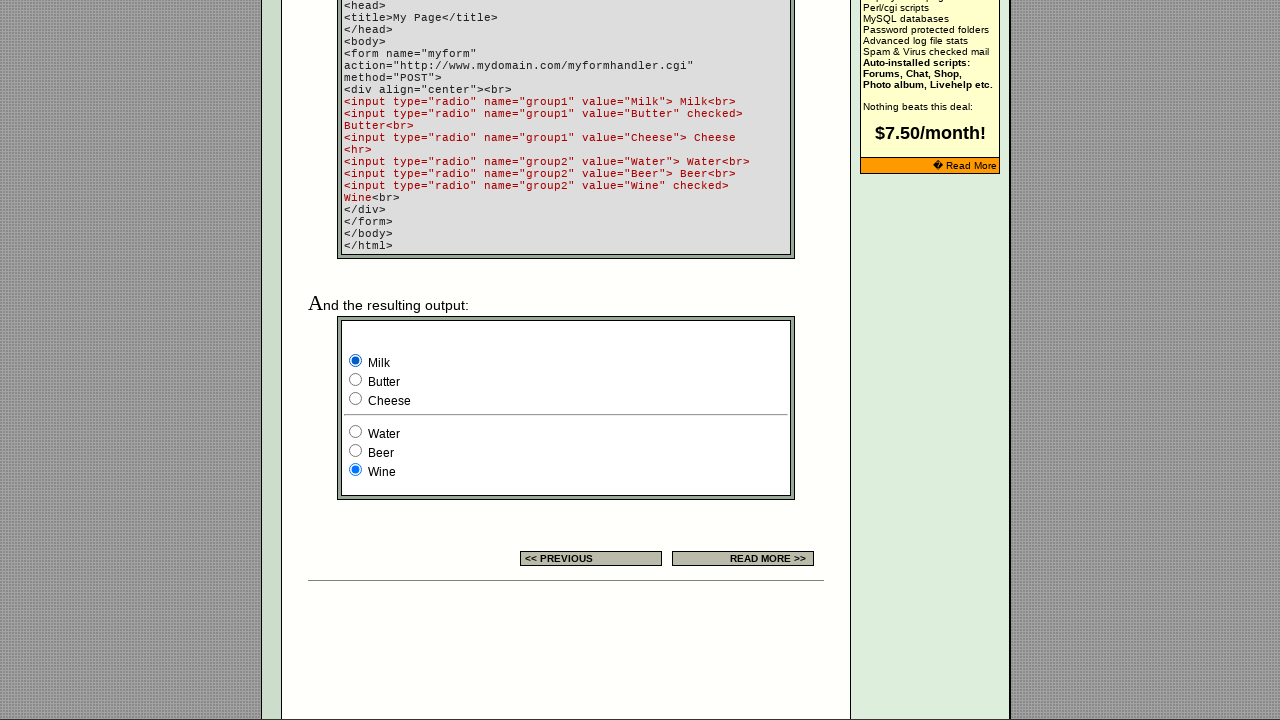

Retrieved value attribute from radio button 4: 'Water'
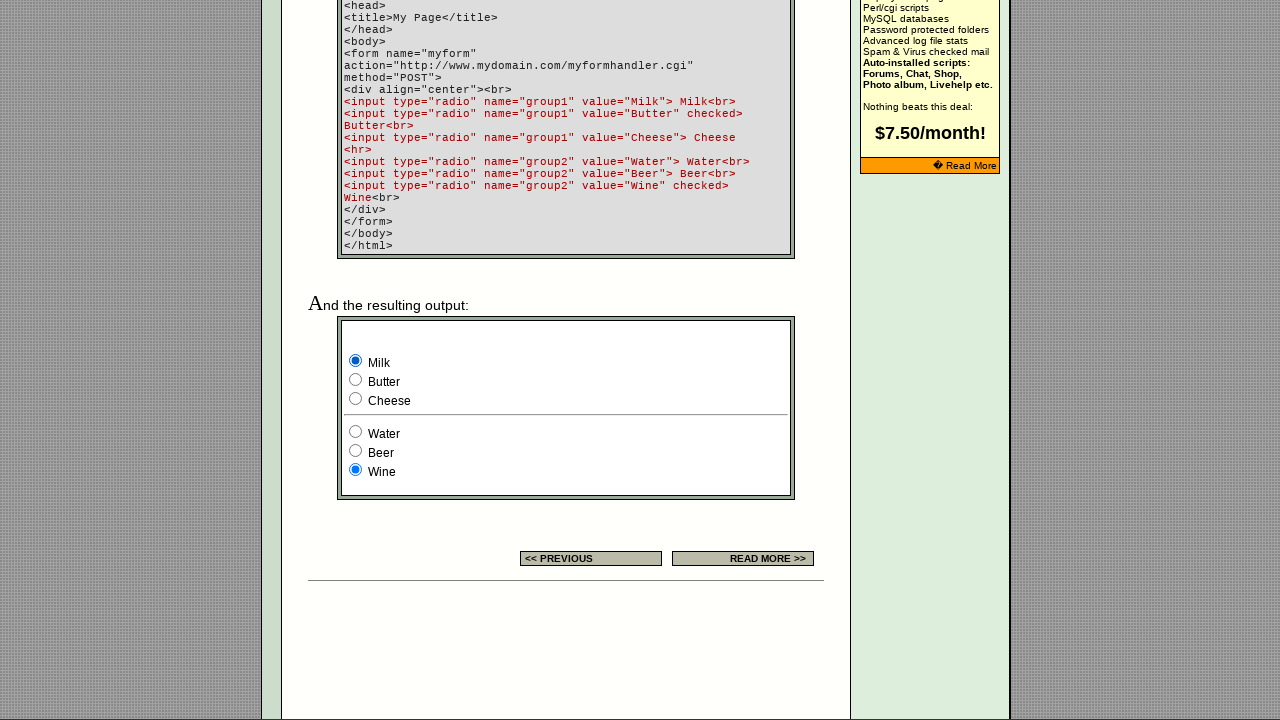

Clicked radio button with value 'Water' at (356, 432) on xpath=(//td[@class='table5'])[2]/input >> nth=3
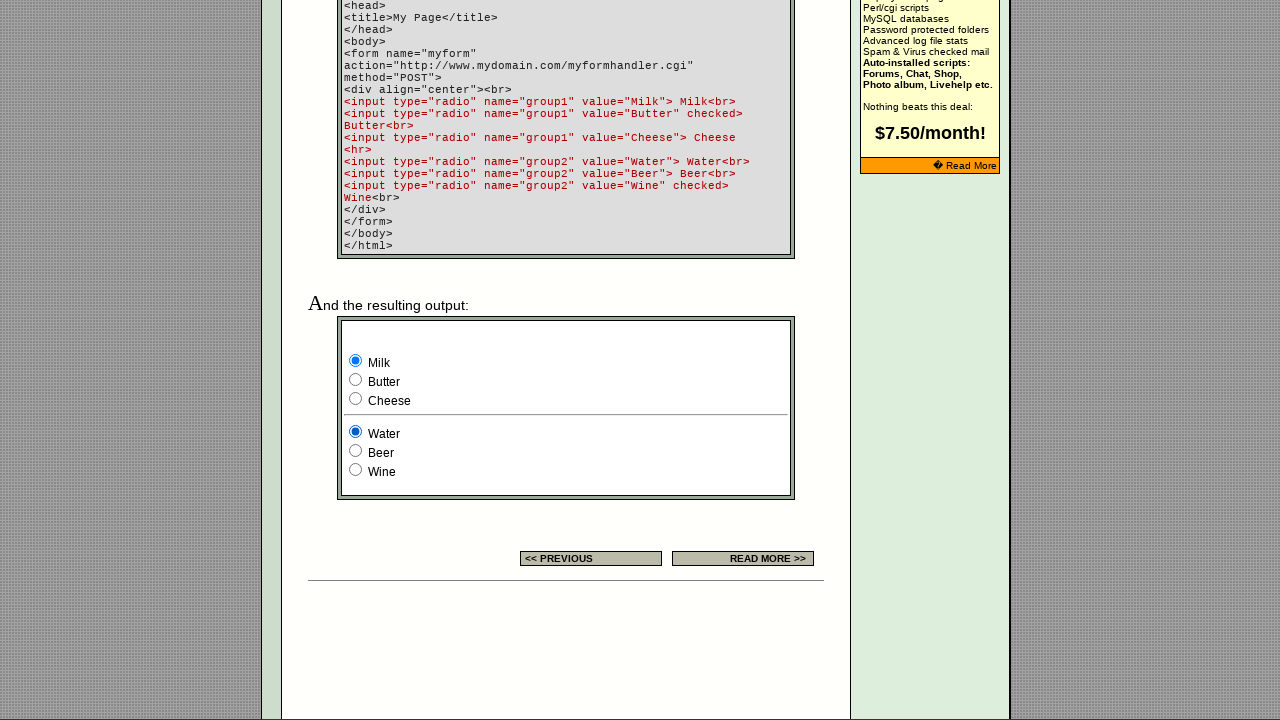

Retrieved value attribute from radio button 5: 'Beer'
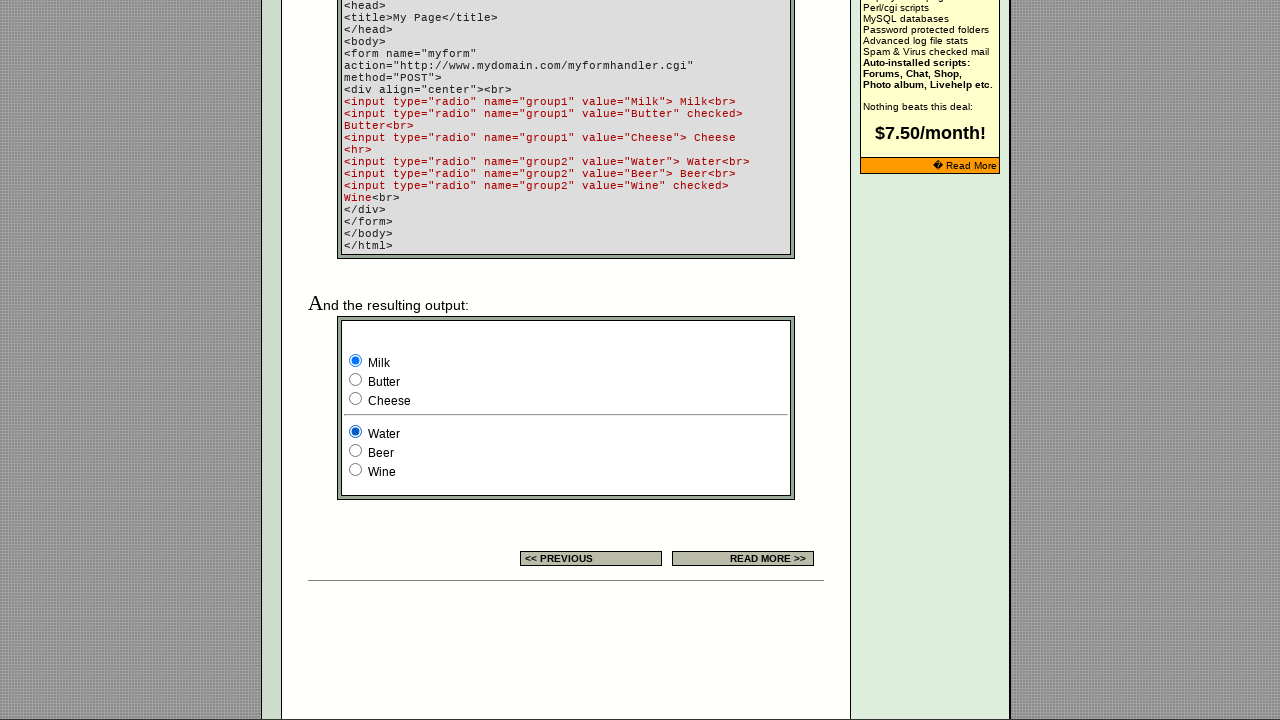

Retrieved value attribute from radio button 6: 'Wine'
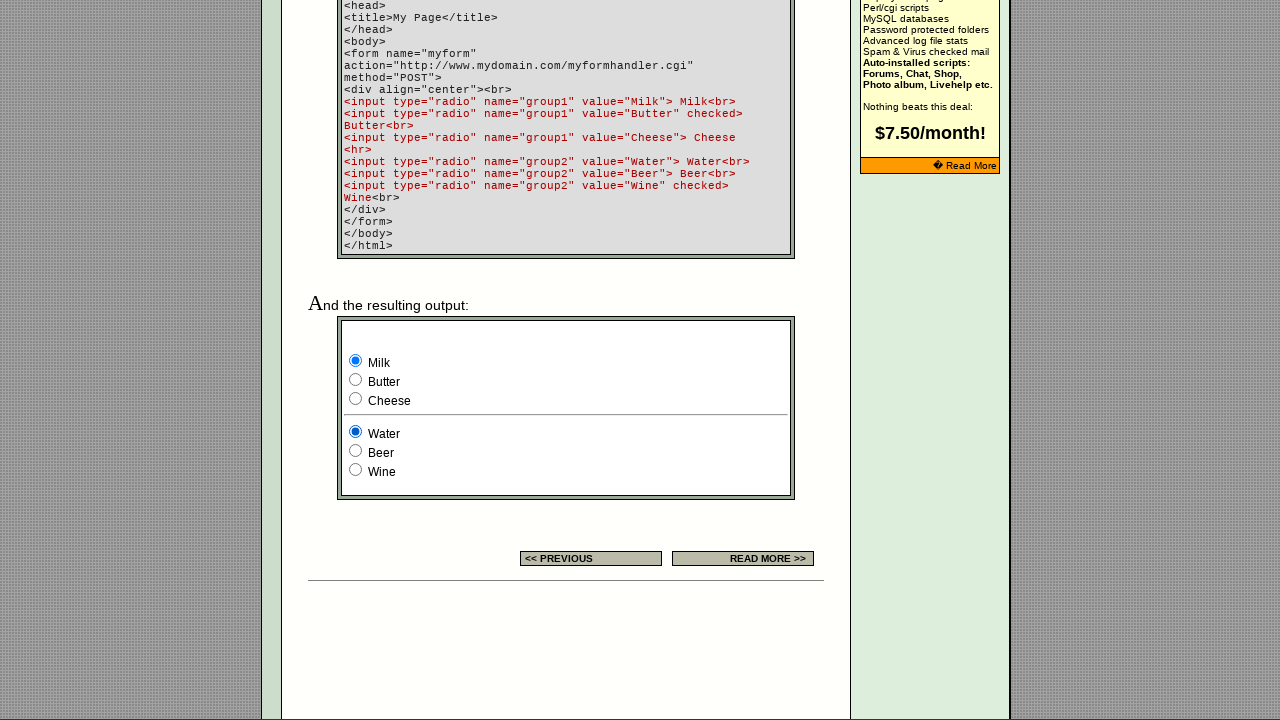

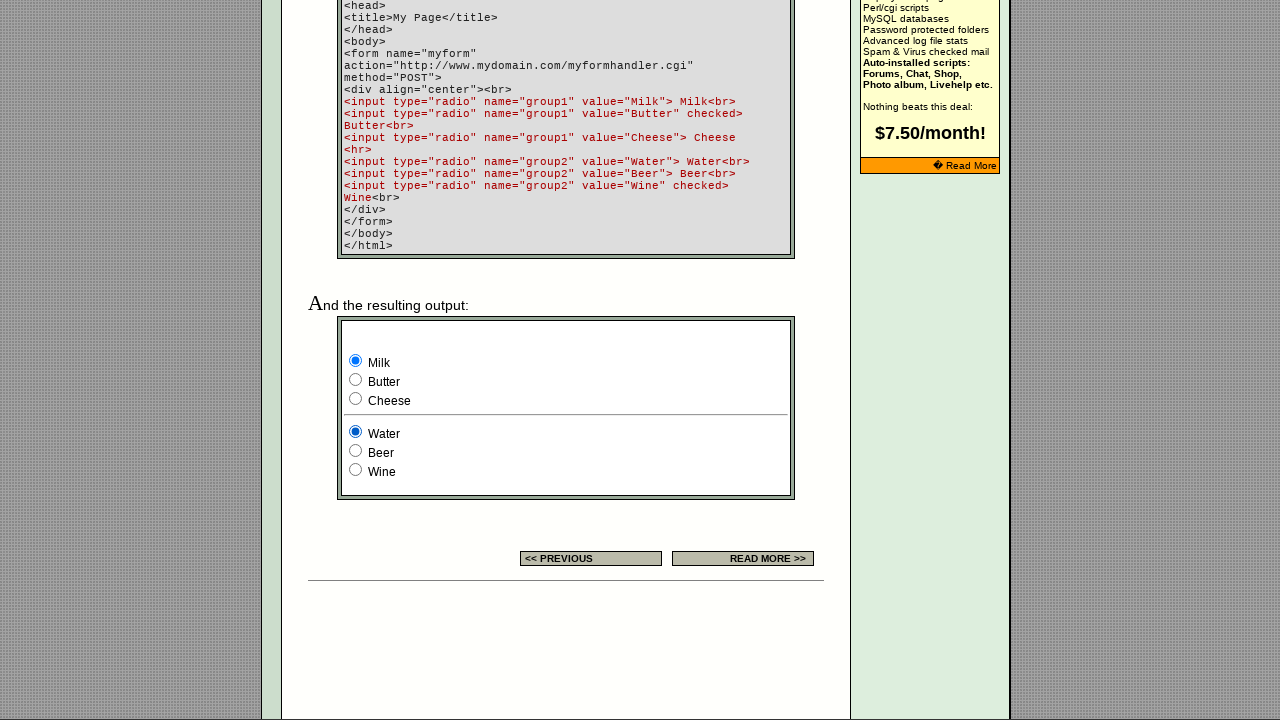